Tests popup functionality by clicking a button to show a popup, verifying its content, and closing it

Starting URL: https://thefreerangetester.github.io/sandbox-automation-testing/

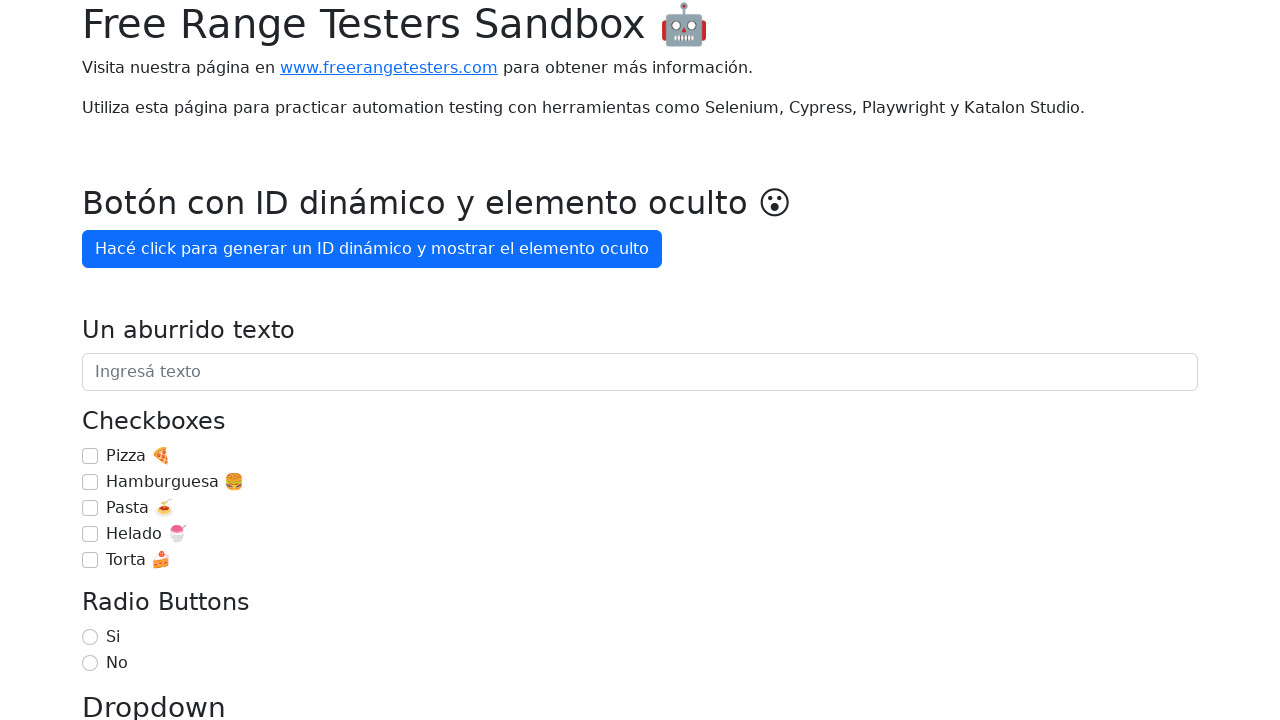

Clicked 'Mostrar popup' button to display popup at (154, 361) on internal:role=button[name="Mostrar popup"i]
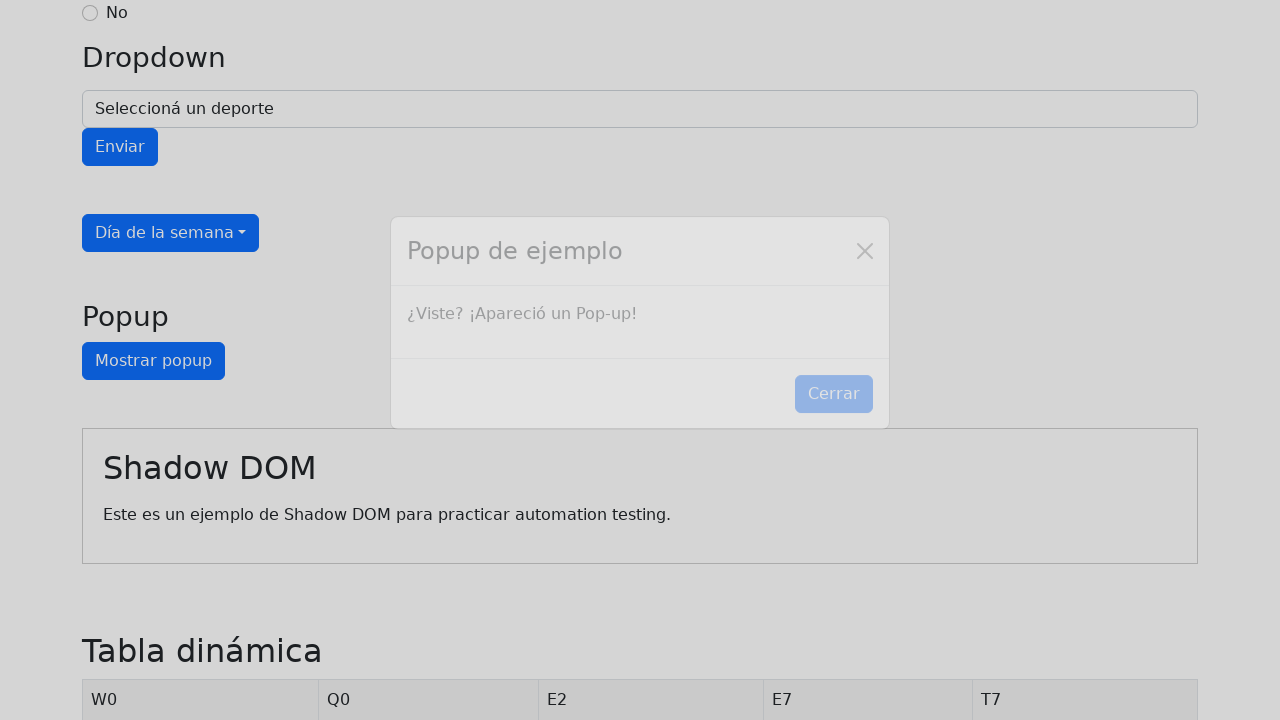

Verified popup text '¿Viste? ¡Apareció un Pop-up!' is displayed
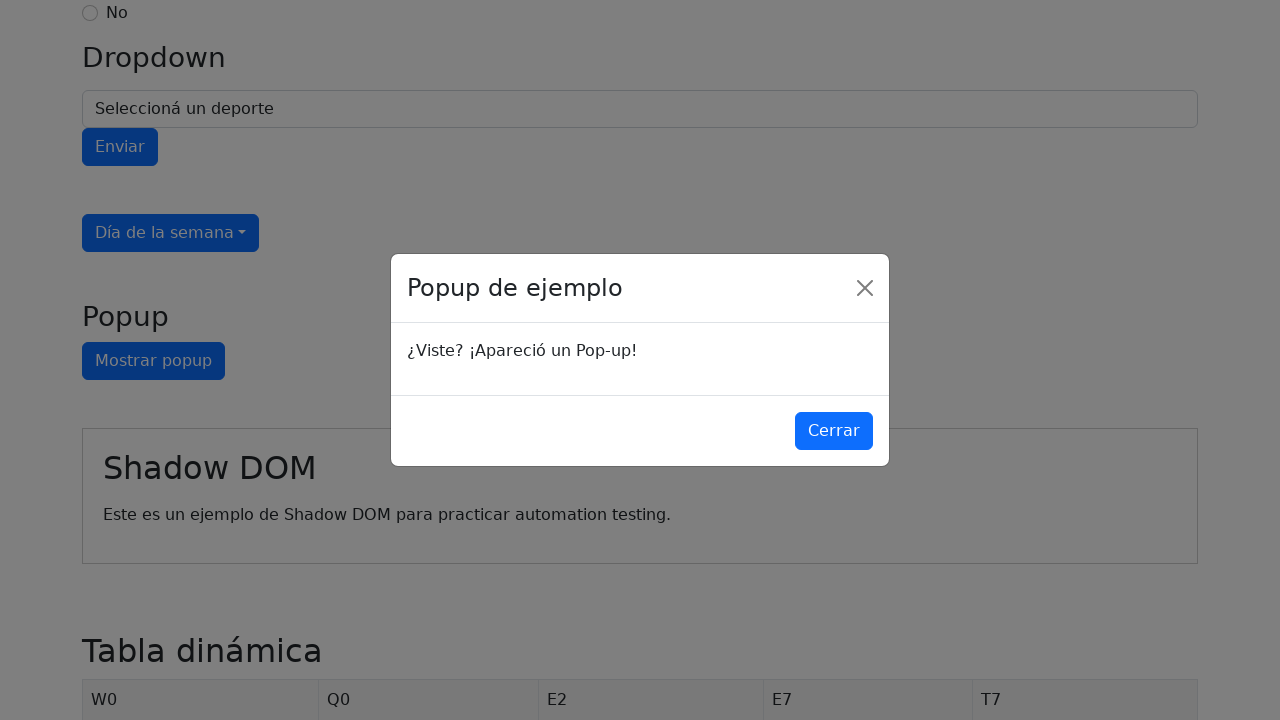

Clicked 'cerrar' button to close the popup at (834, 431) on internal:role=button[name="cerrar"i]
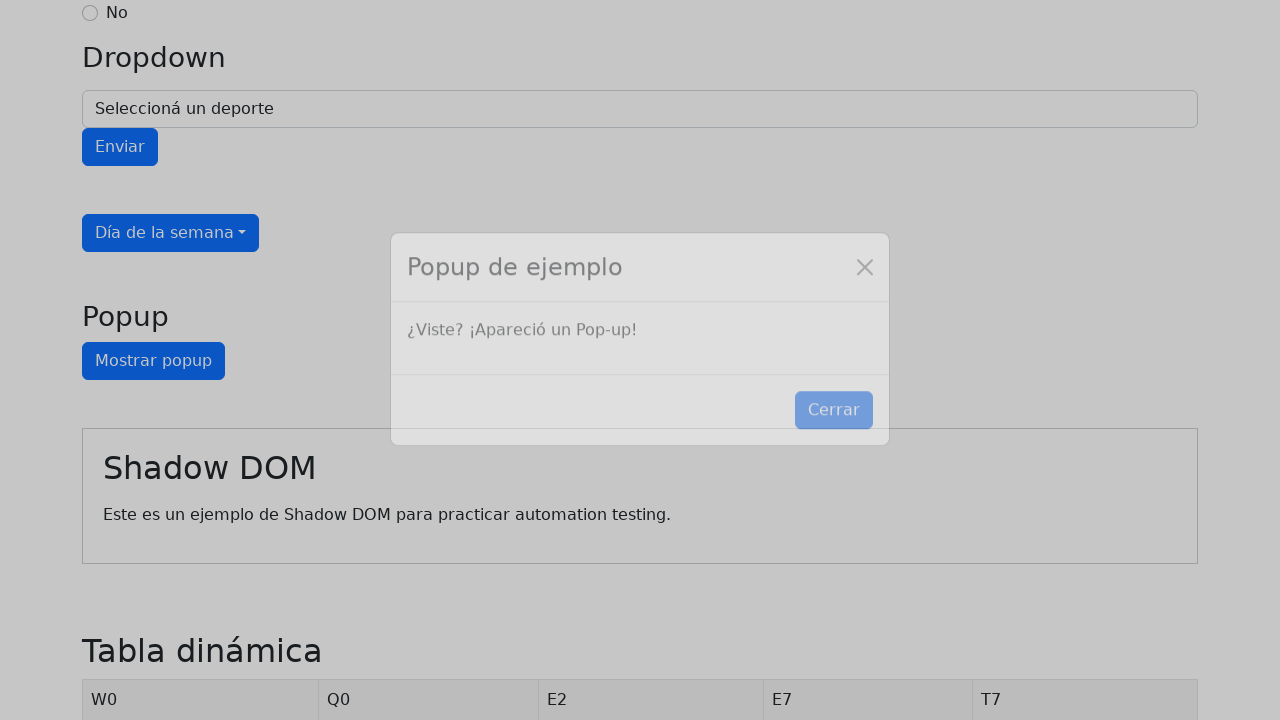

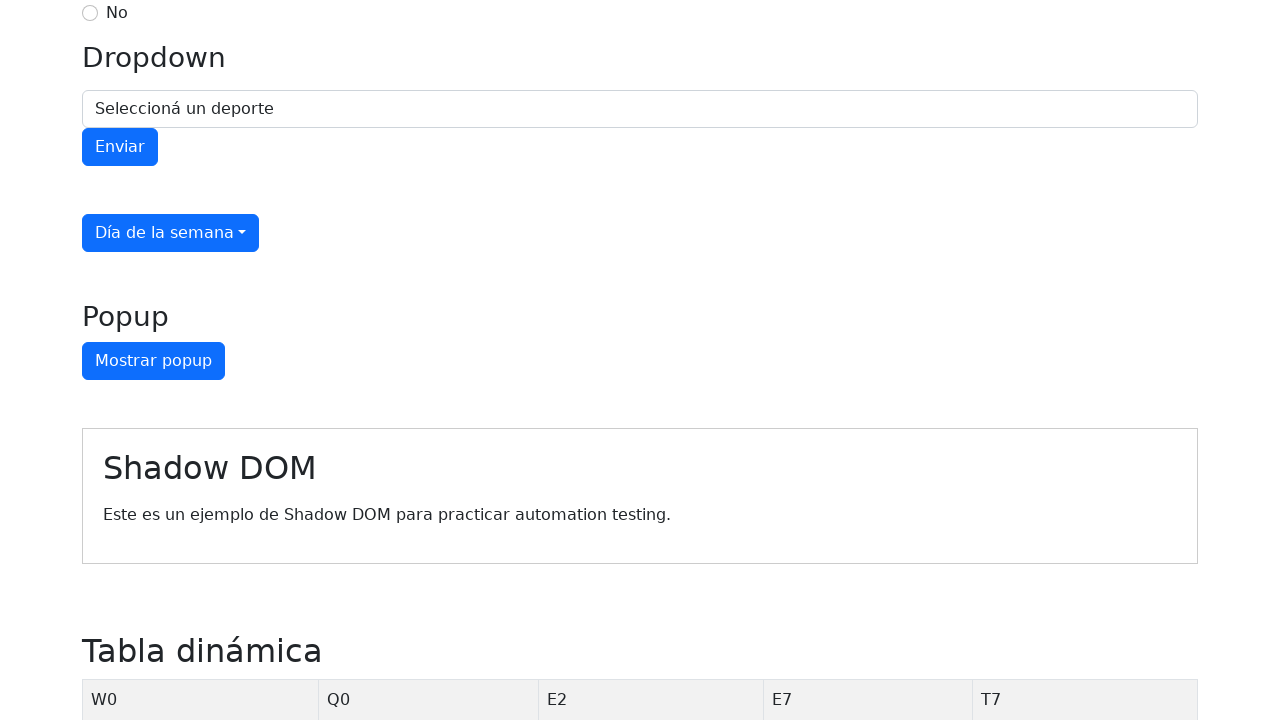